Tests A/B testing opt-out by adding a cookie before visiting the A/B test page and verifying the heading

Starting URL: http://the-internet.herokuapp.com

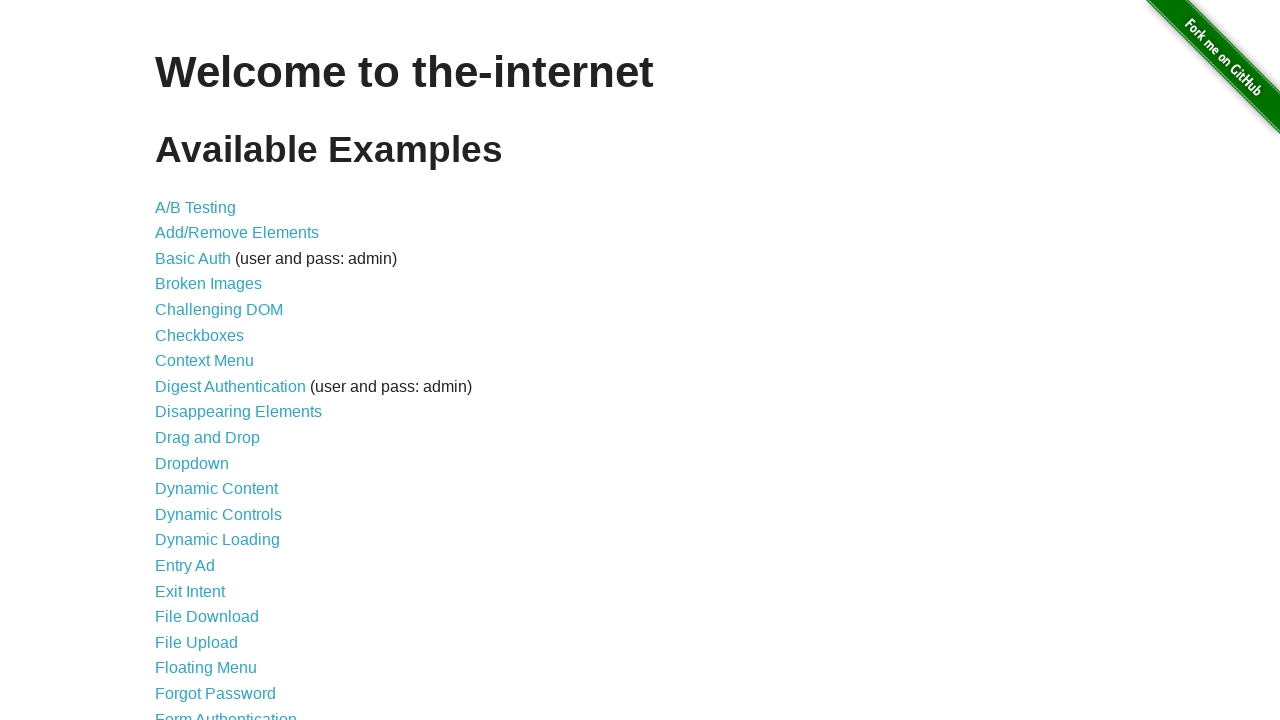

Added optimizelyOptOut cookie to opt out of A/B testing
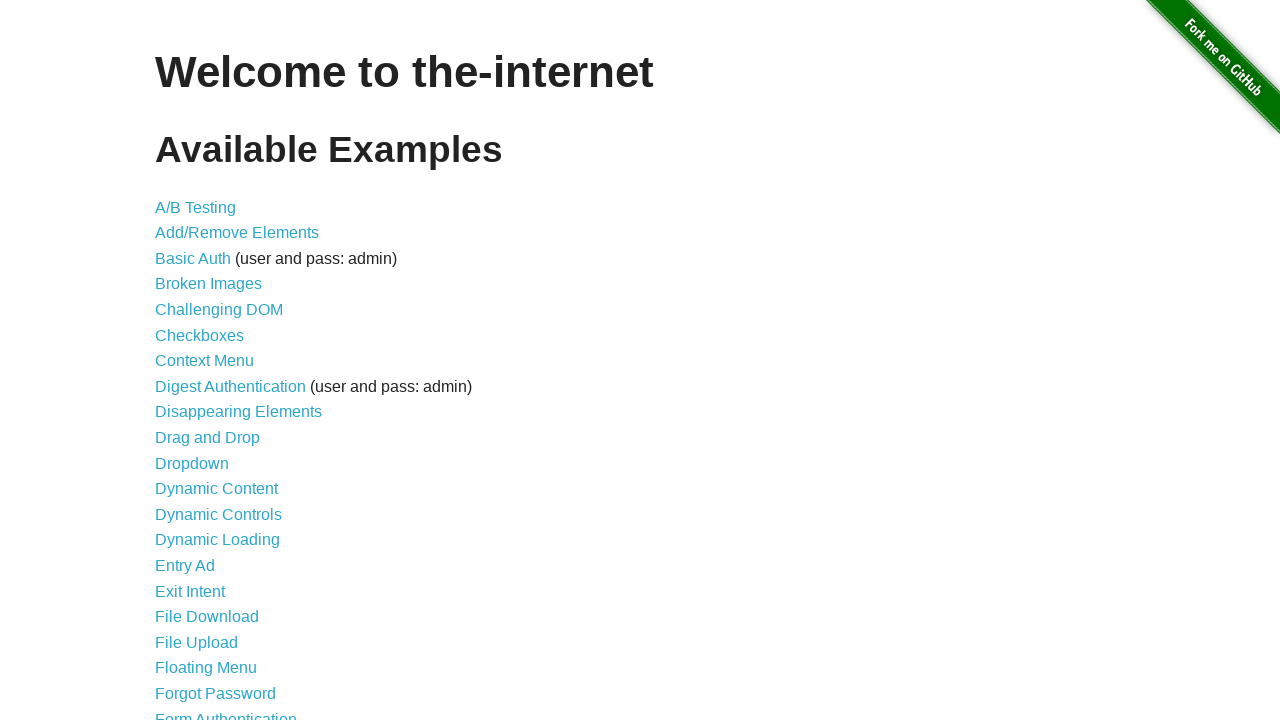

Navigated to A/B test page
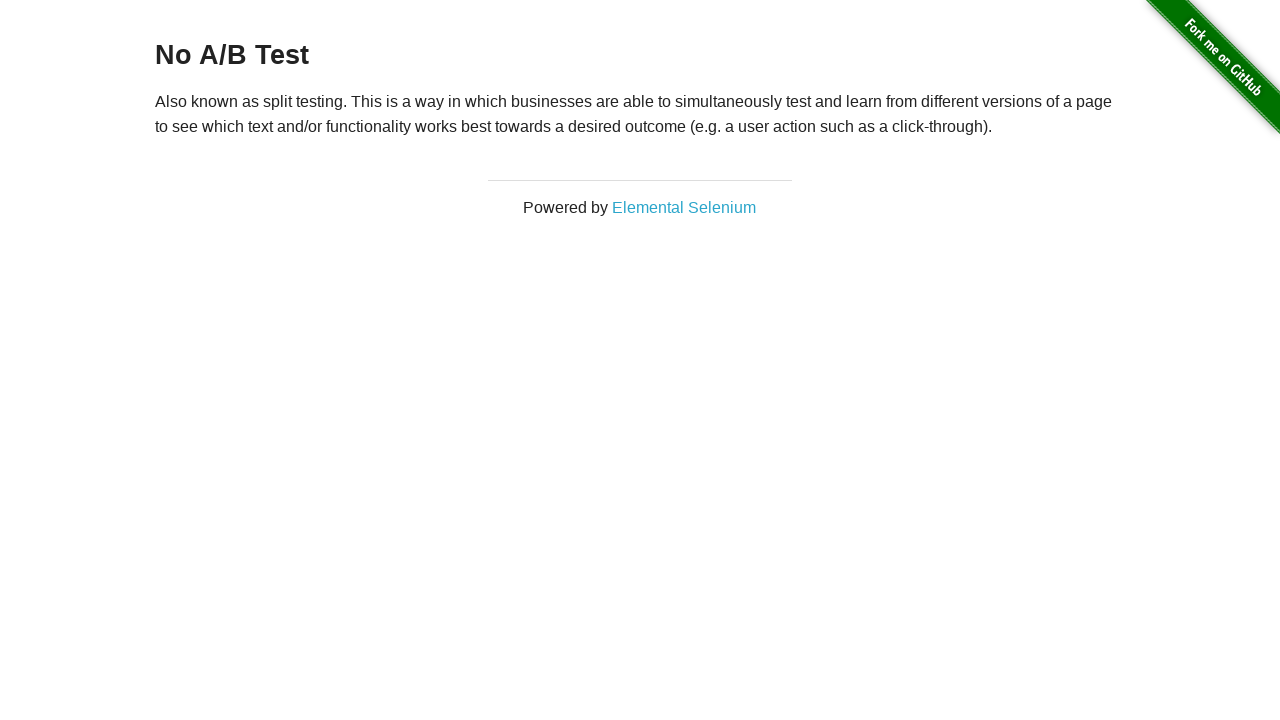

Retrieved heading text content
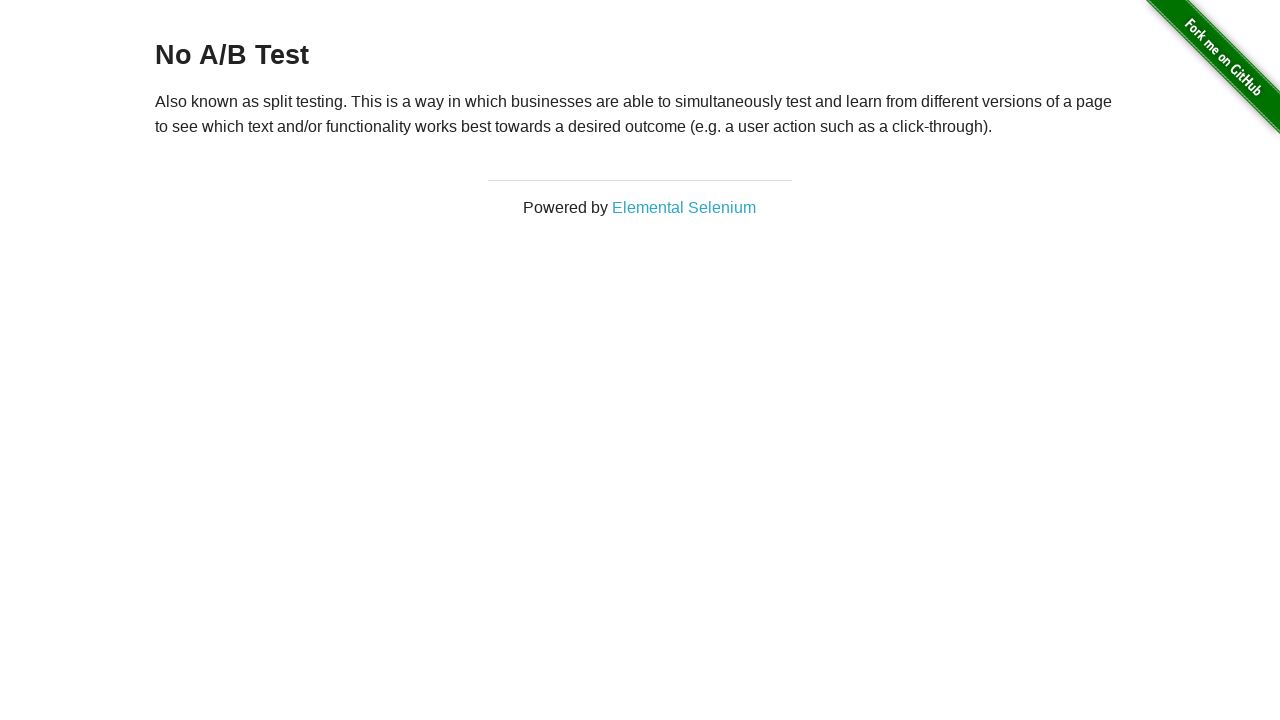

Verified heading displays 'No A/B Test'
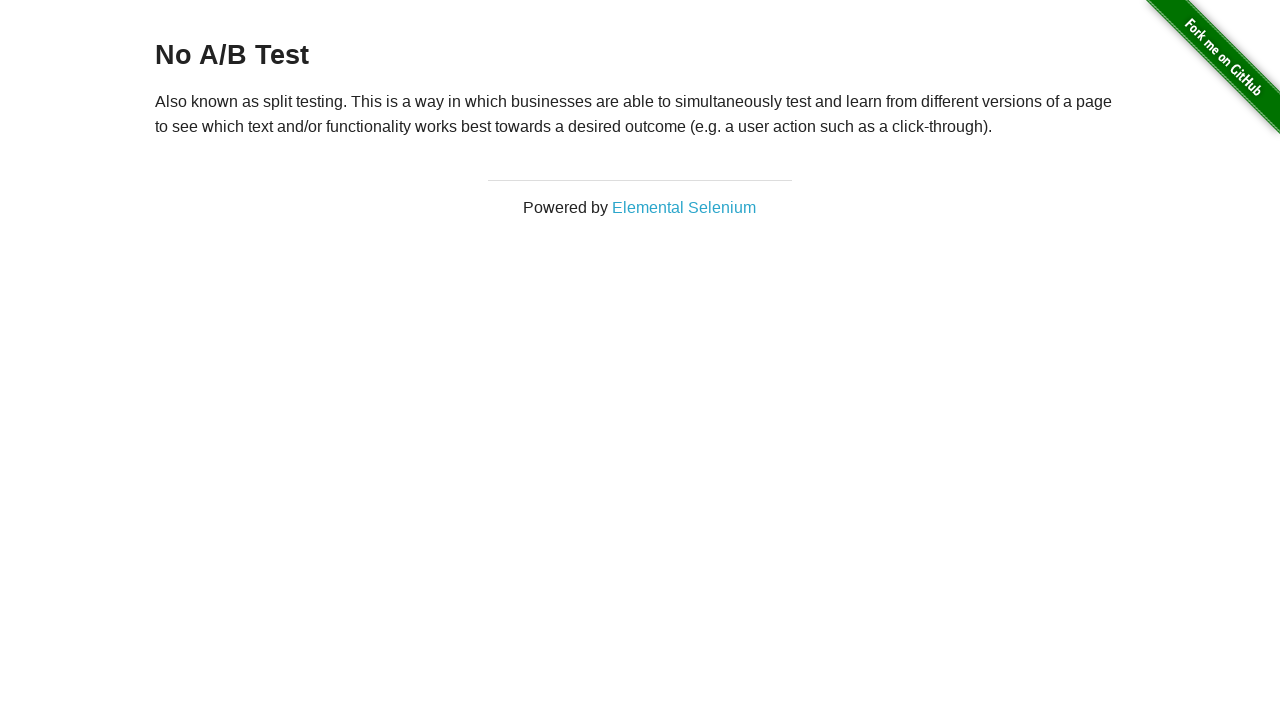

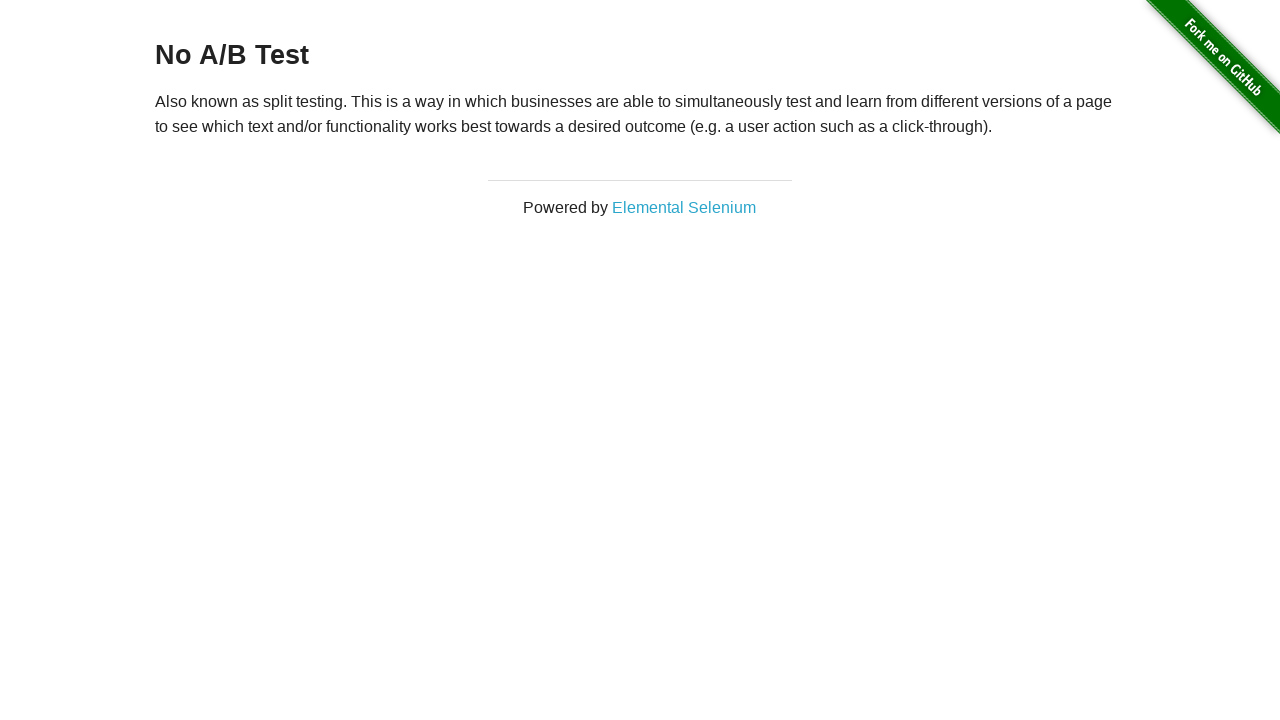